Navigates to the Platzi website homepage

Starting URL: https://www.platzi.com

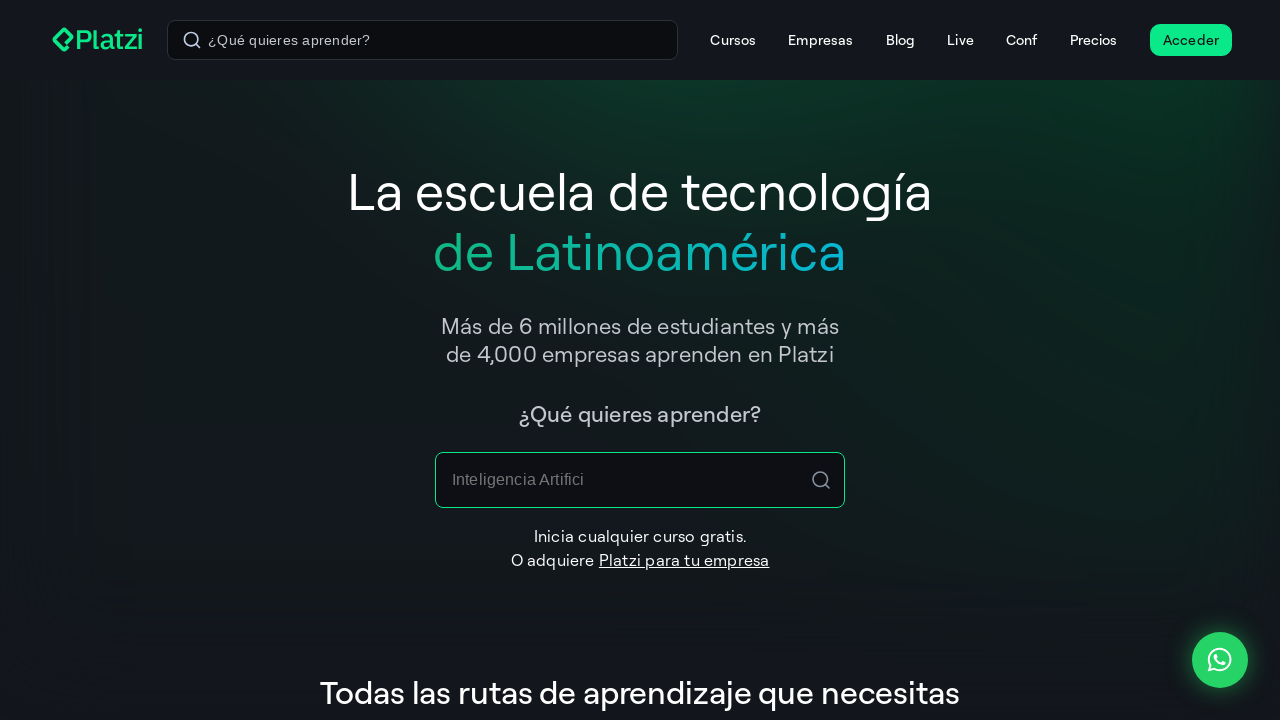

Navigated to Platzi website homepage at https://www.platzi.com
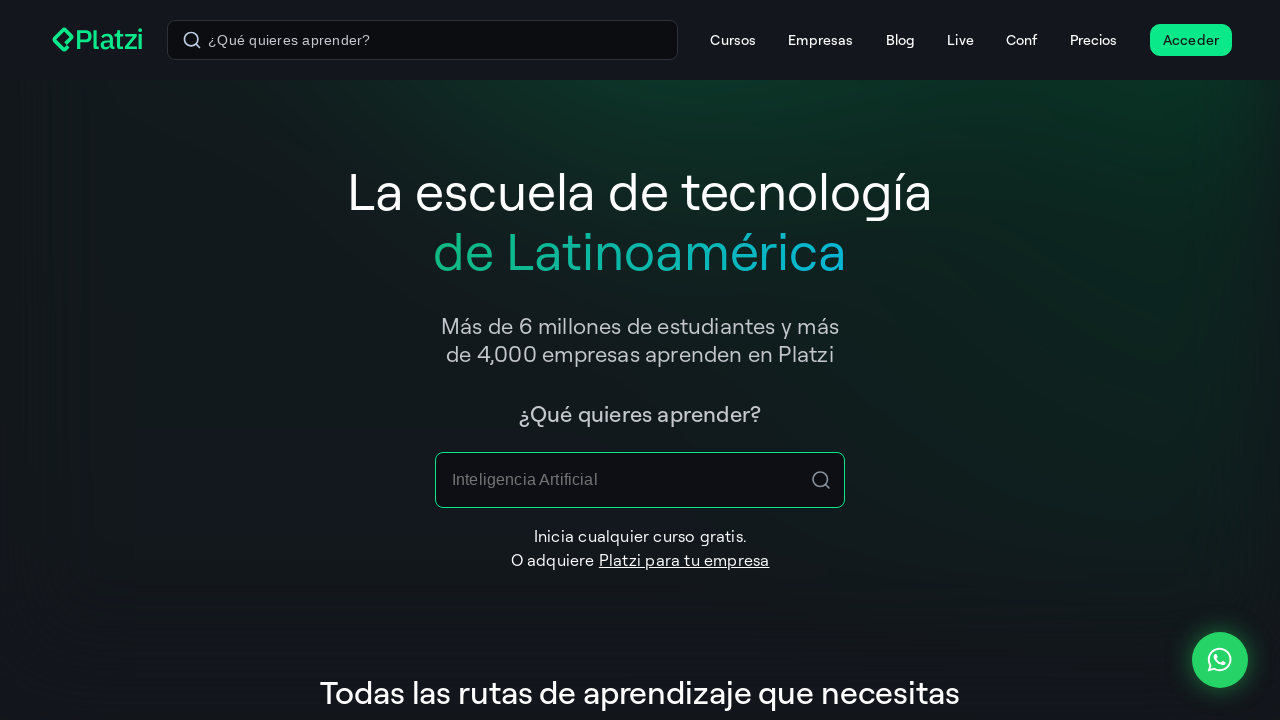

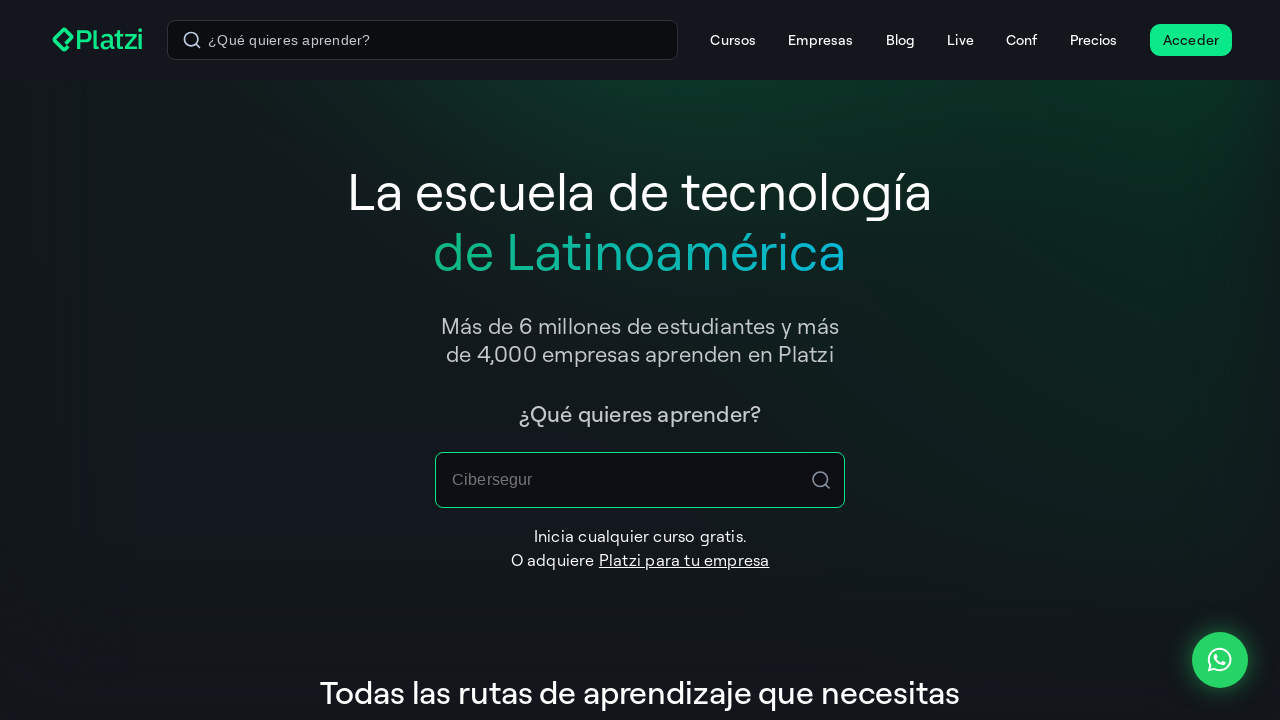